Tests browser window handling by clicking buttons that open new tabs and windows, then switching between them to verify proper window handle management

Starting URL: https://demoqa.com/browser-windows

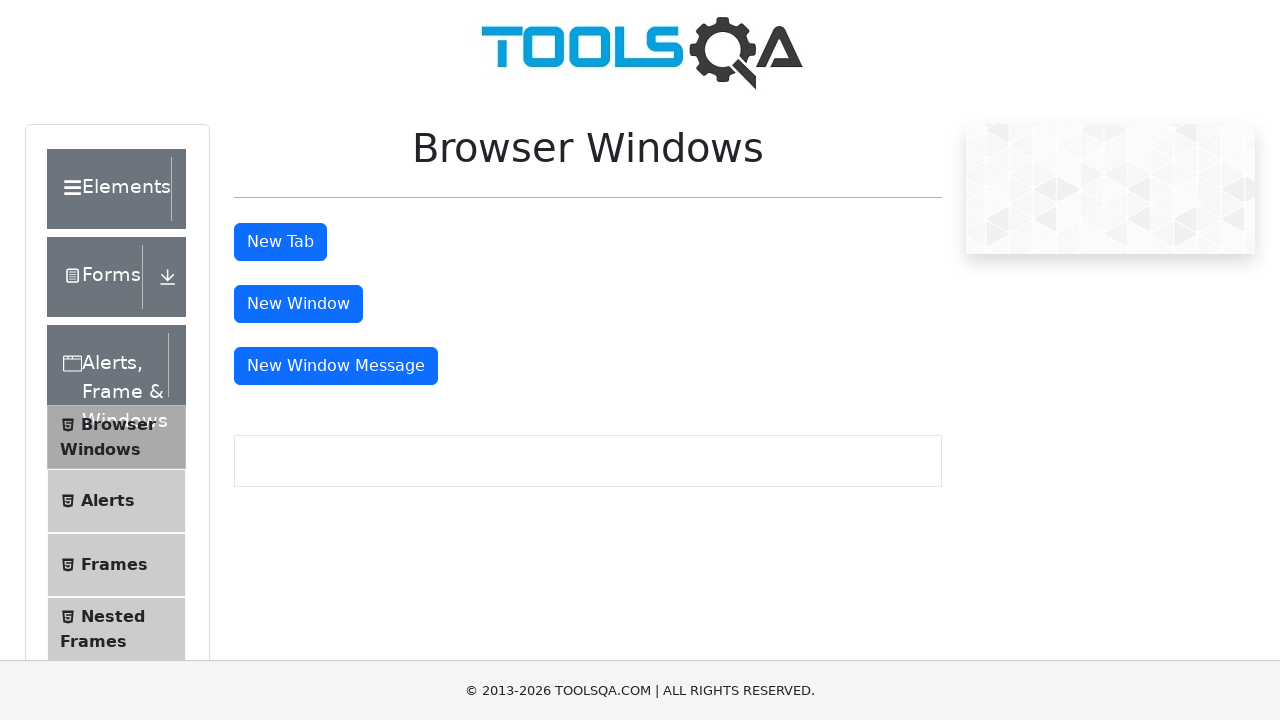

Stored original page reference
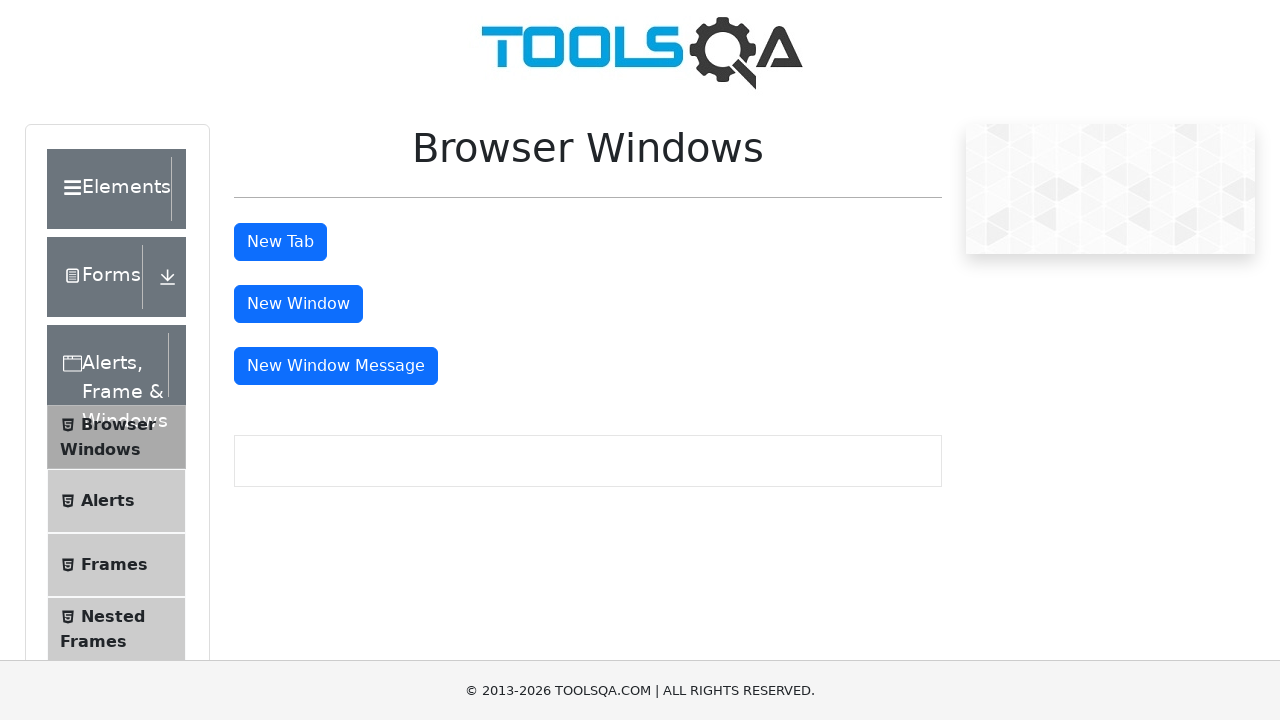

Clicked 'New Tab' button to open new tab at (280, 242) on #tabButton
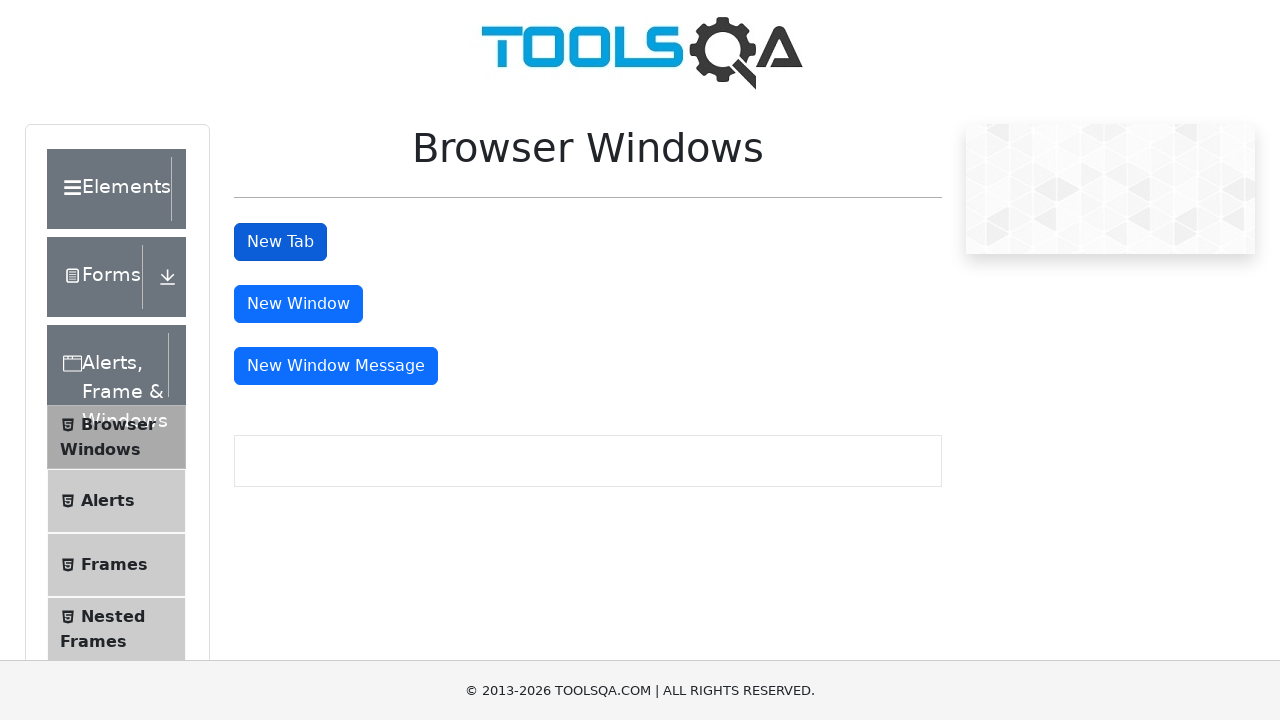

Captured new tab page object
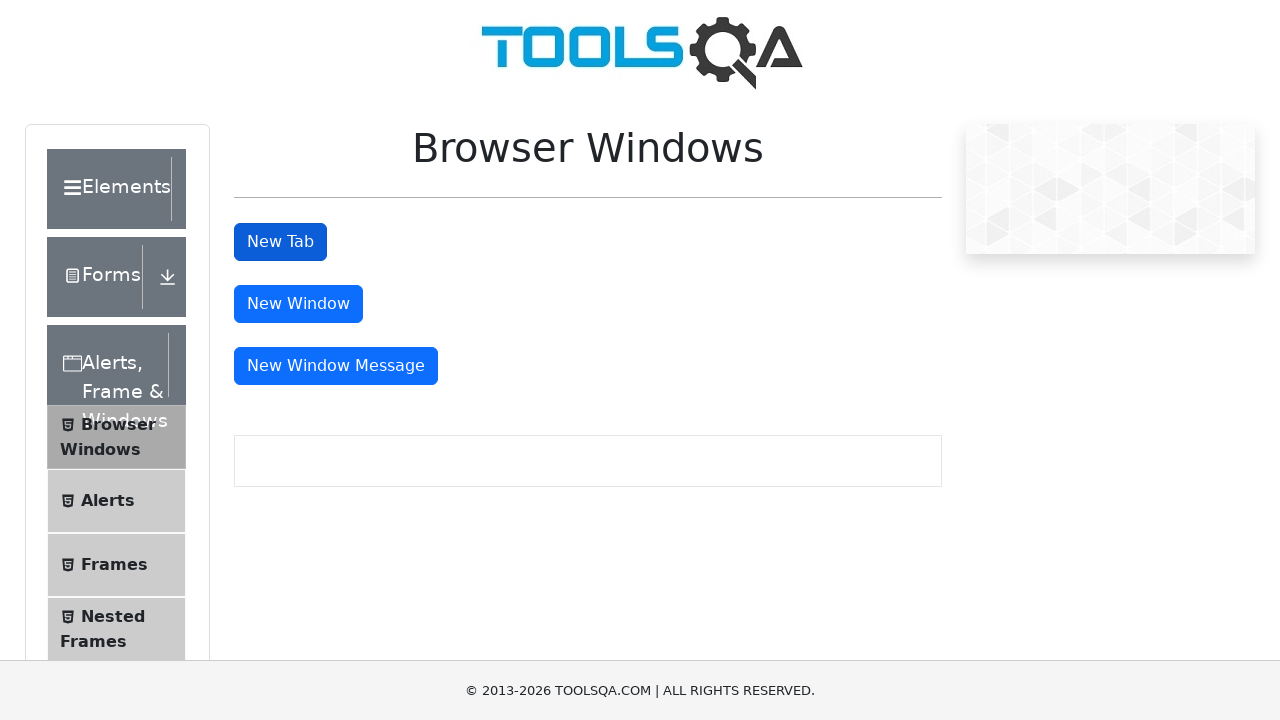

New tab finished loading
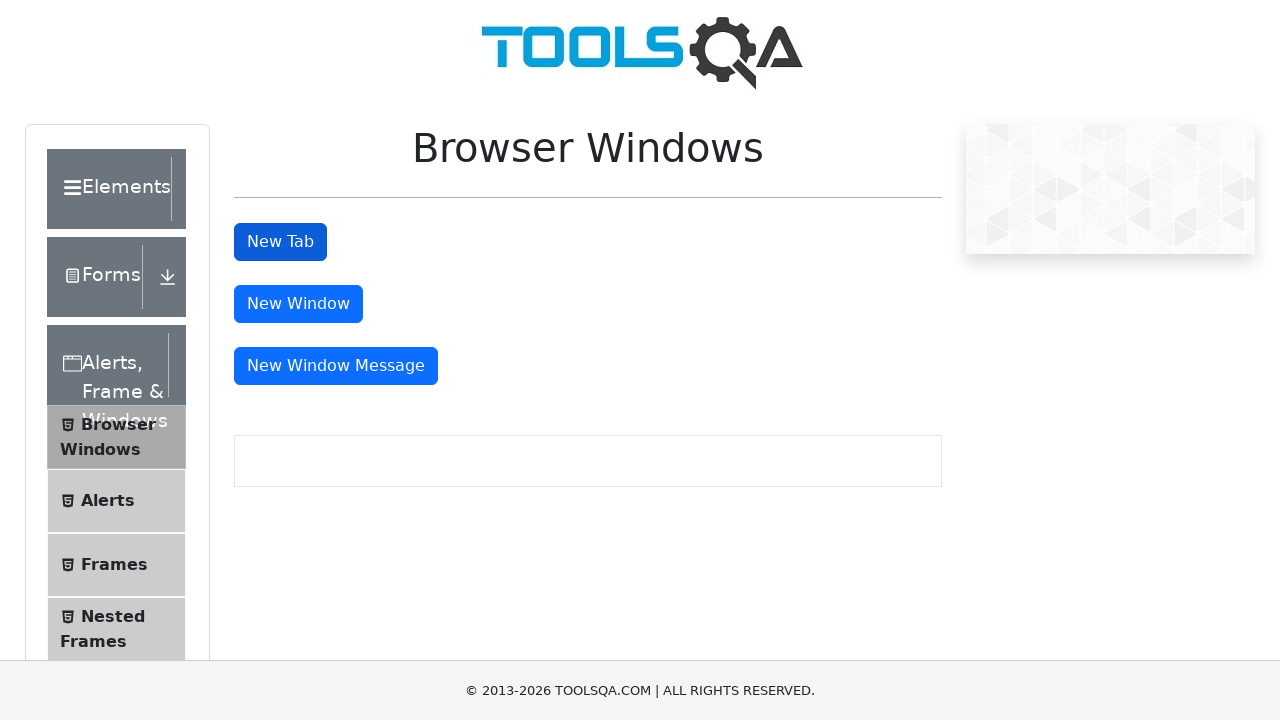

Switched back to original page from new tab
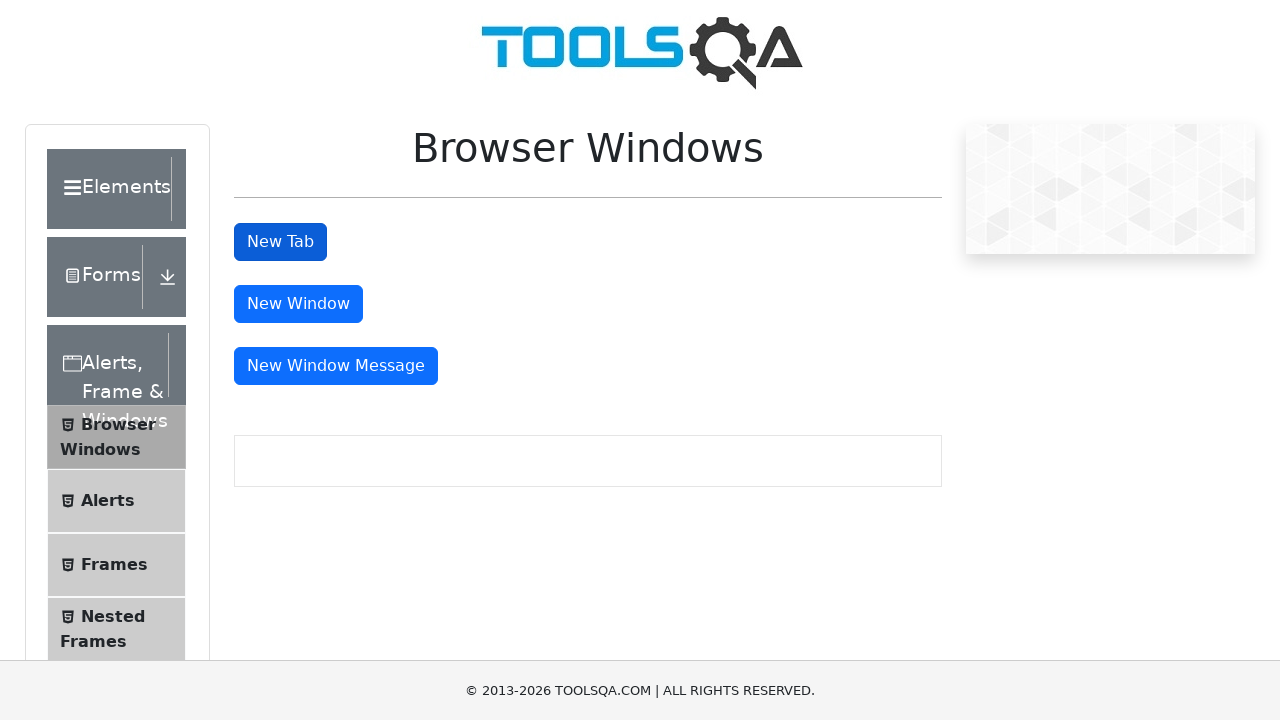

Clicked 'New Window' button to open new window at (298, 304) on #windowButton
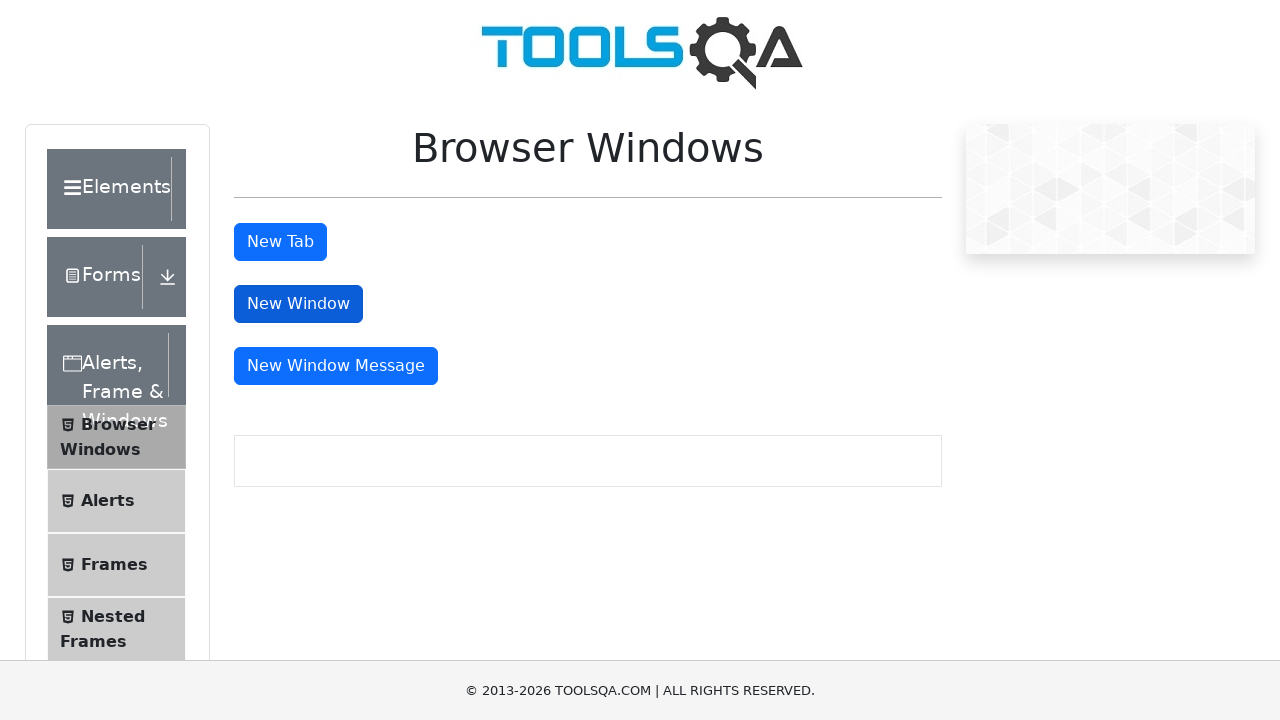

Captured new window page object
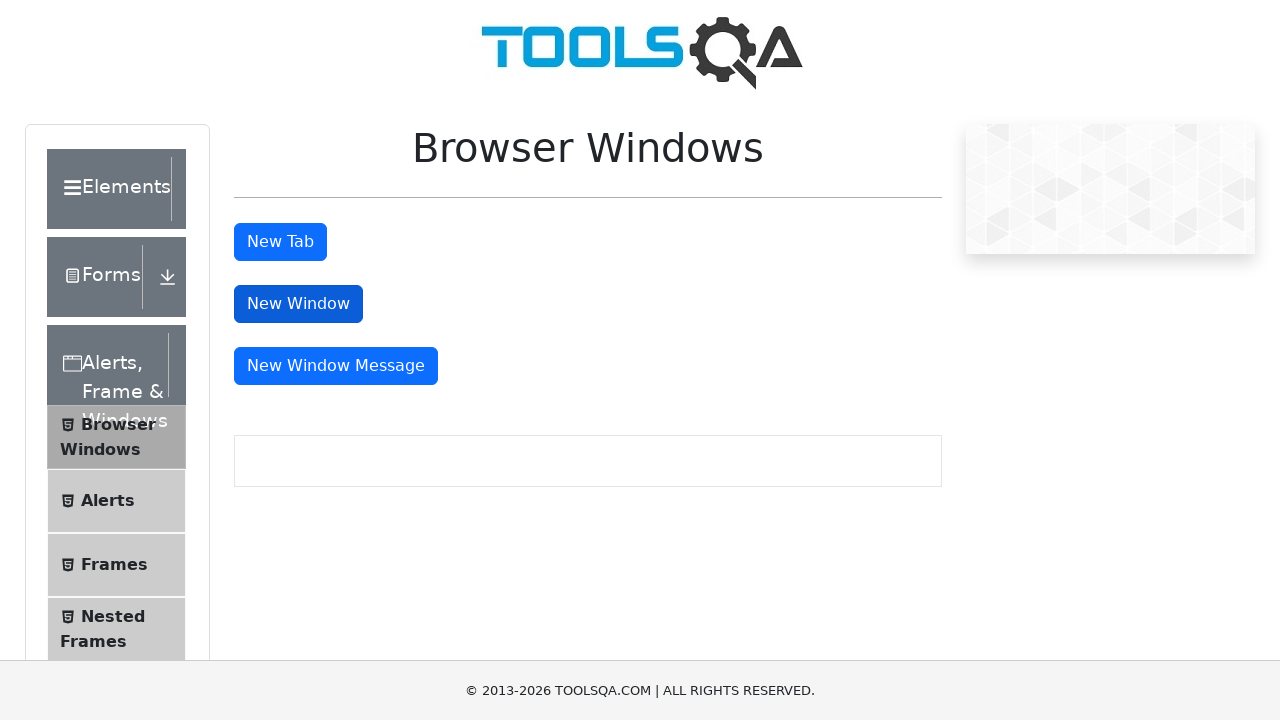

New window finished loading
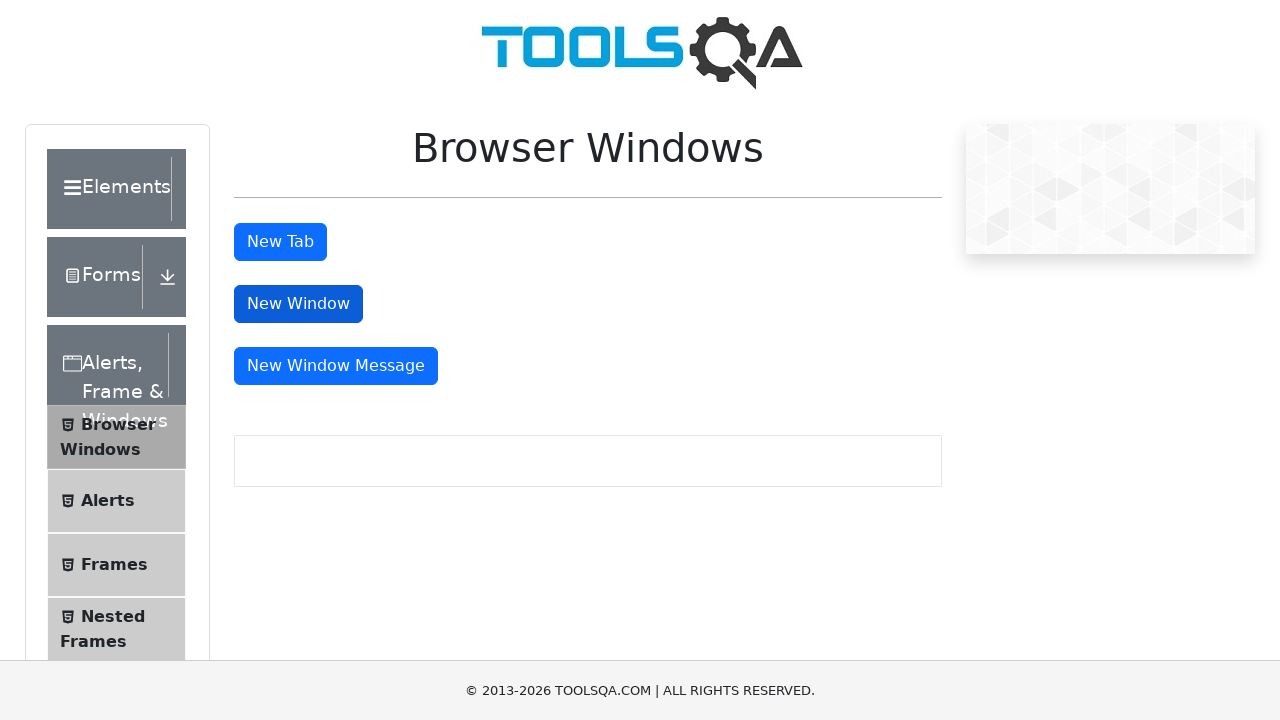

Switched back to original page from new window
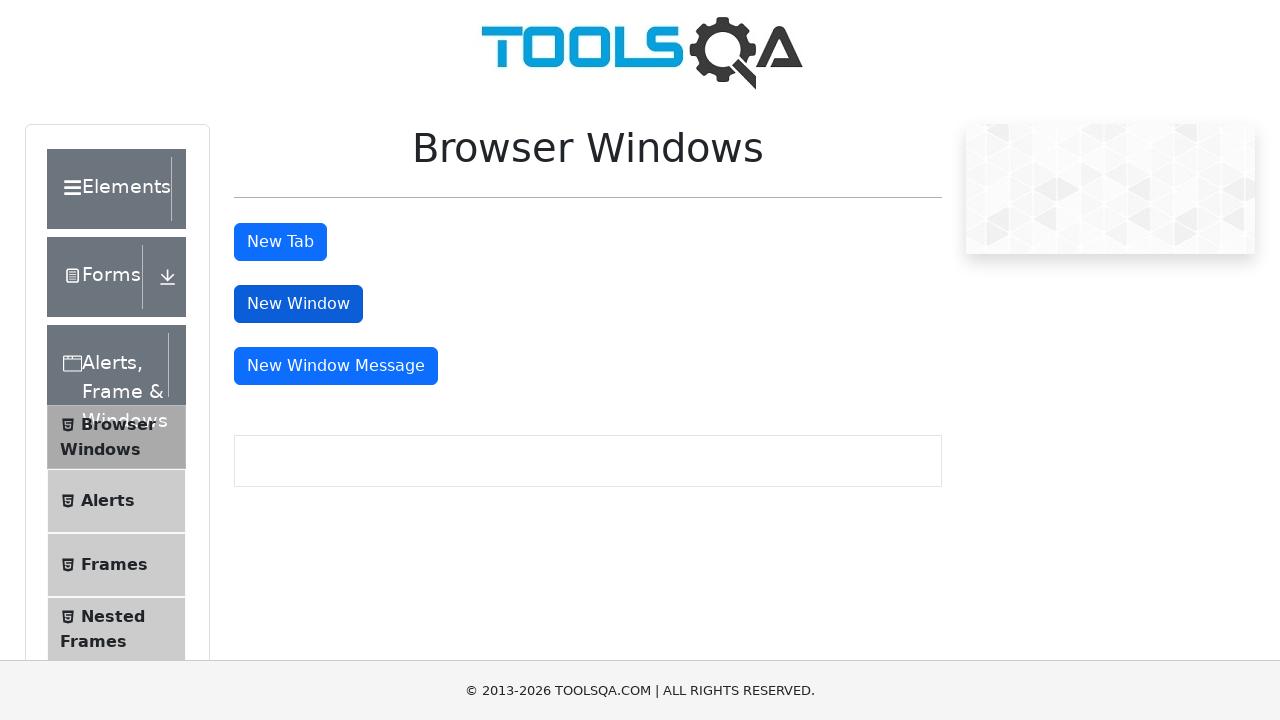

Clicked 'New Window Message' button to open message window at (336, 366) on #messageWindowButton
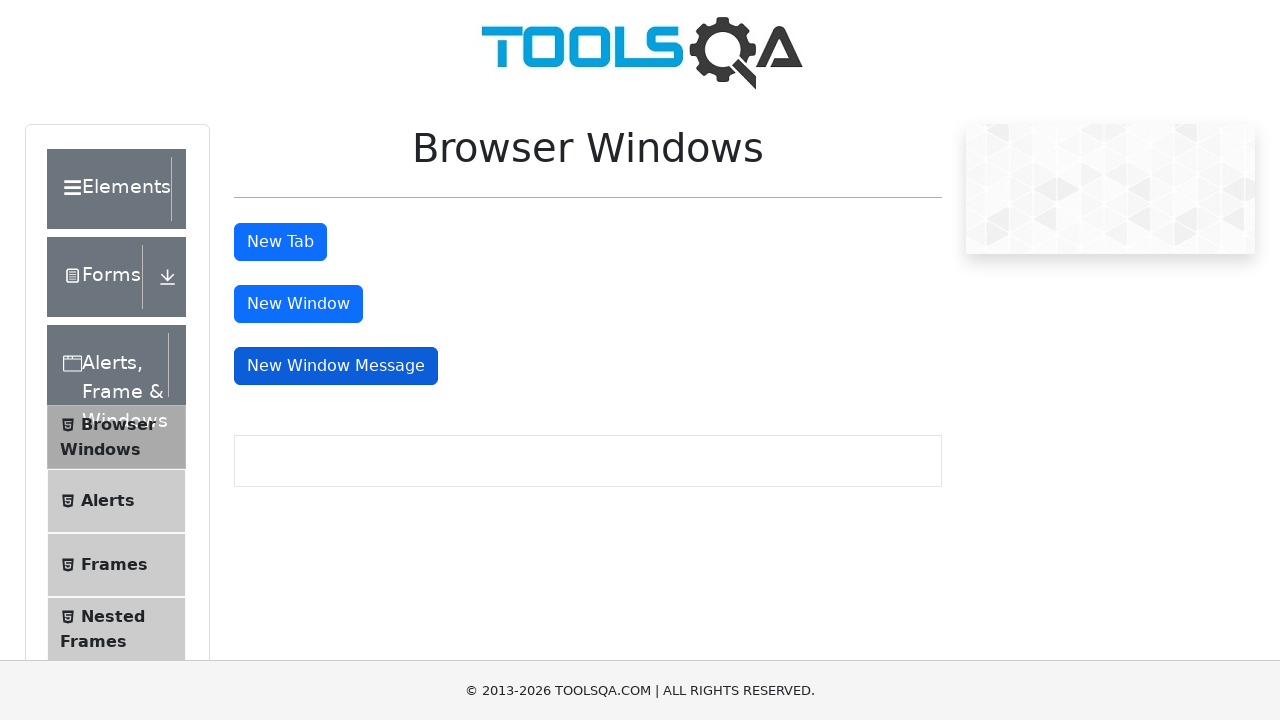

Captured new message window page object
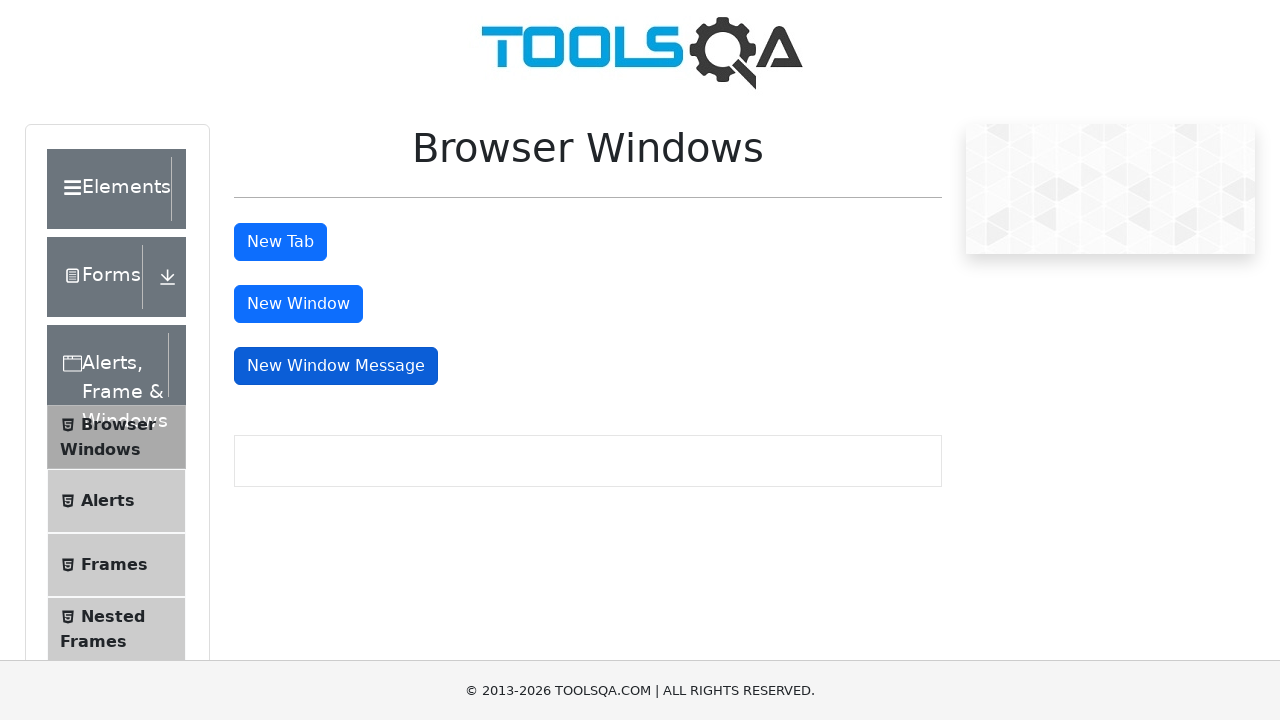

New message window finished loading
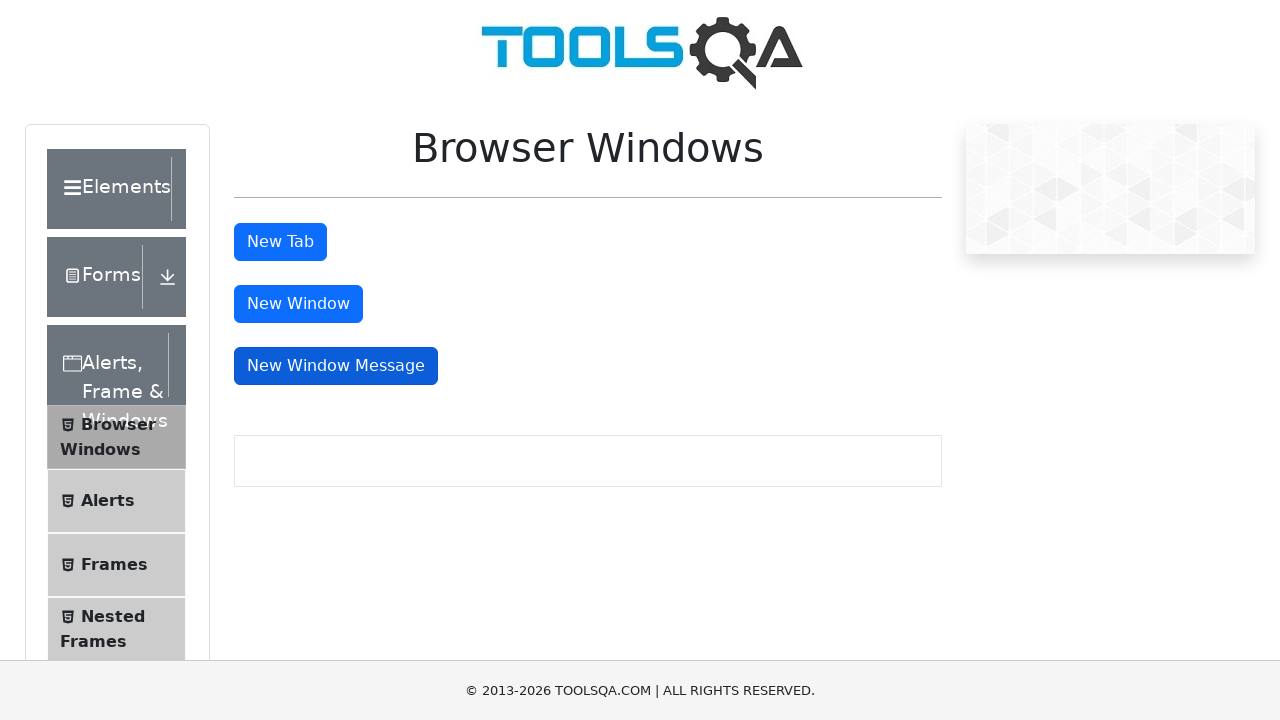

Switched back to original page from message window
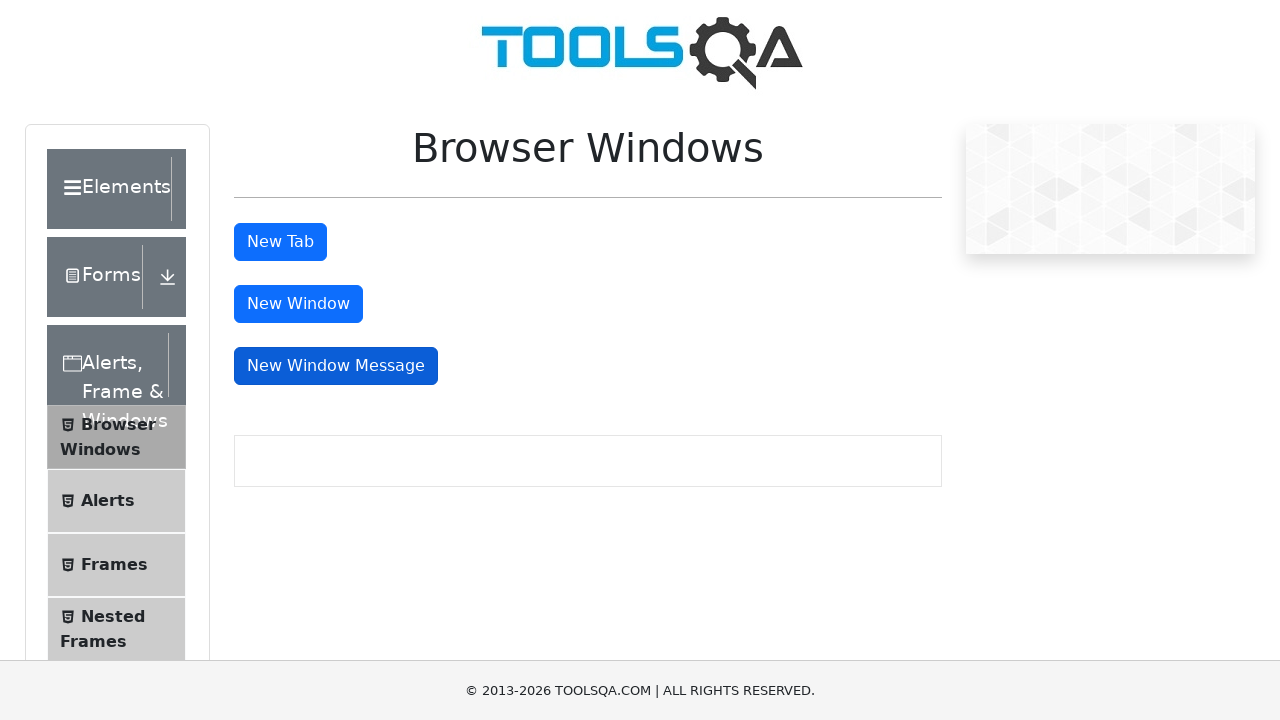

Verified total number of opened windows: 4
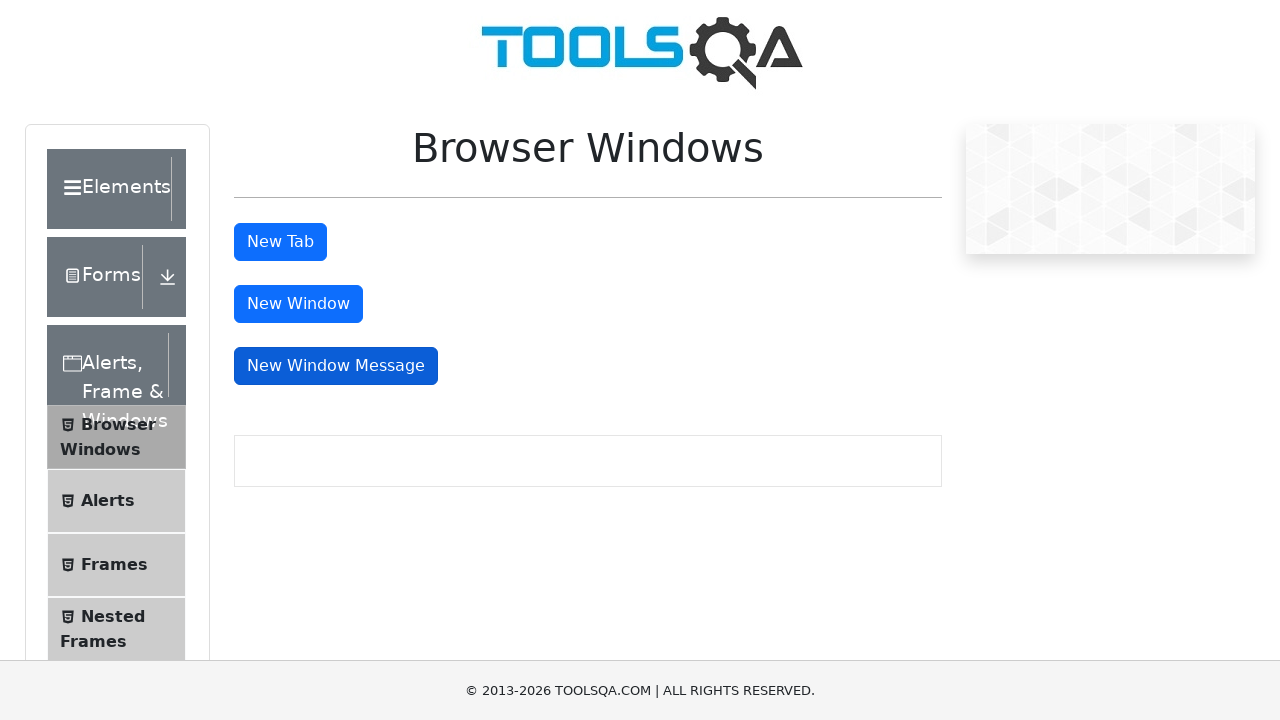

Printed window count to console: 4
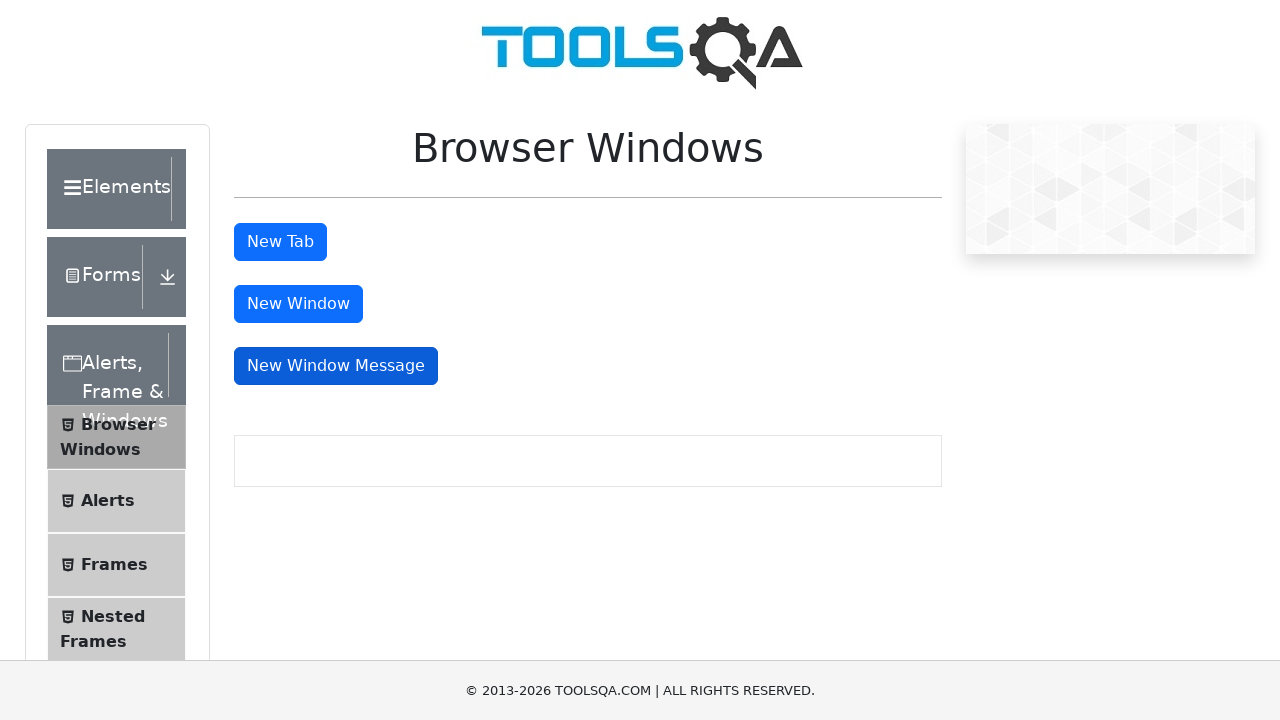

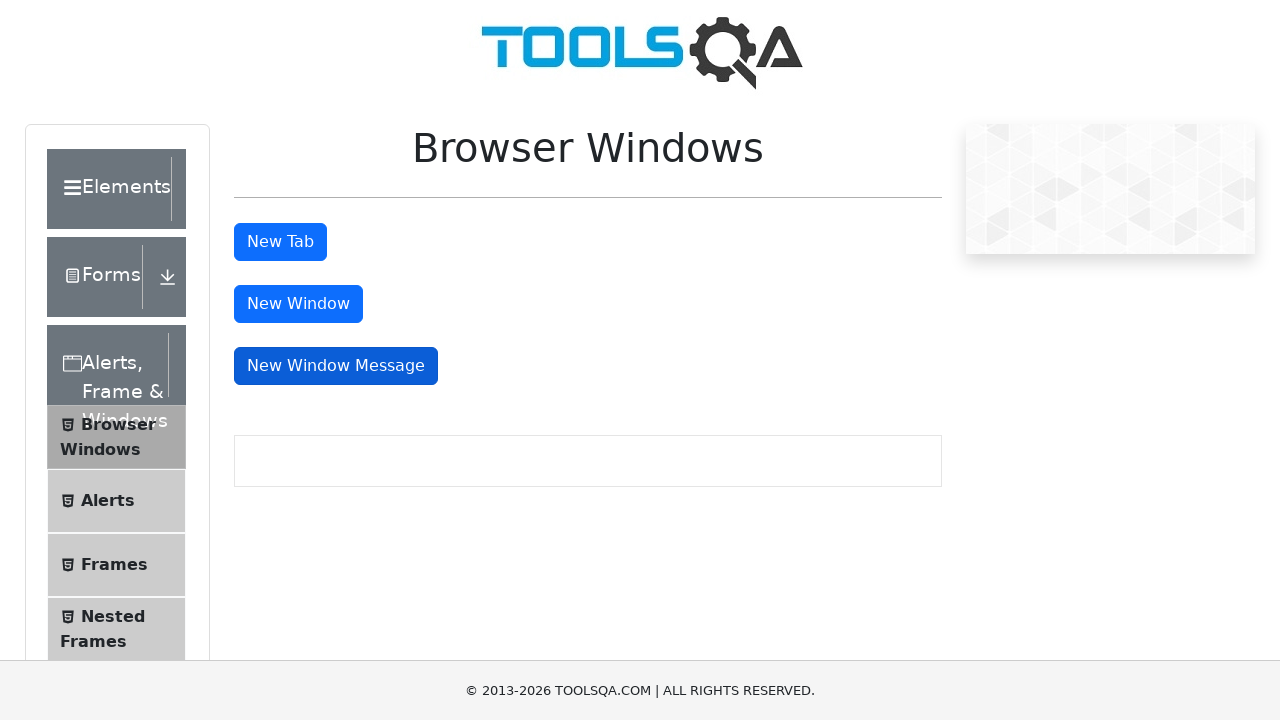